Tests the Contact Us form by navigating to the contact page, filling out name, subject, email, and message fields, then submitting the form.

Starting URL: https://atid.store/

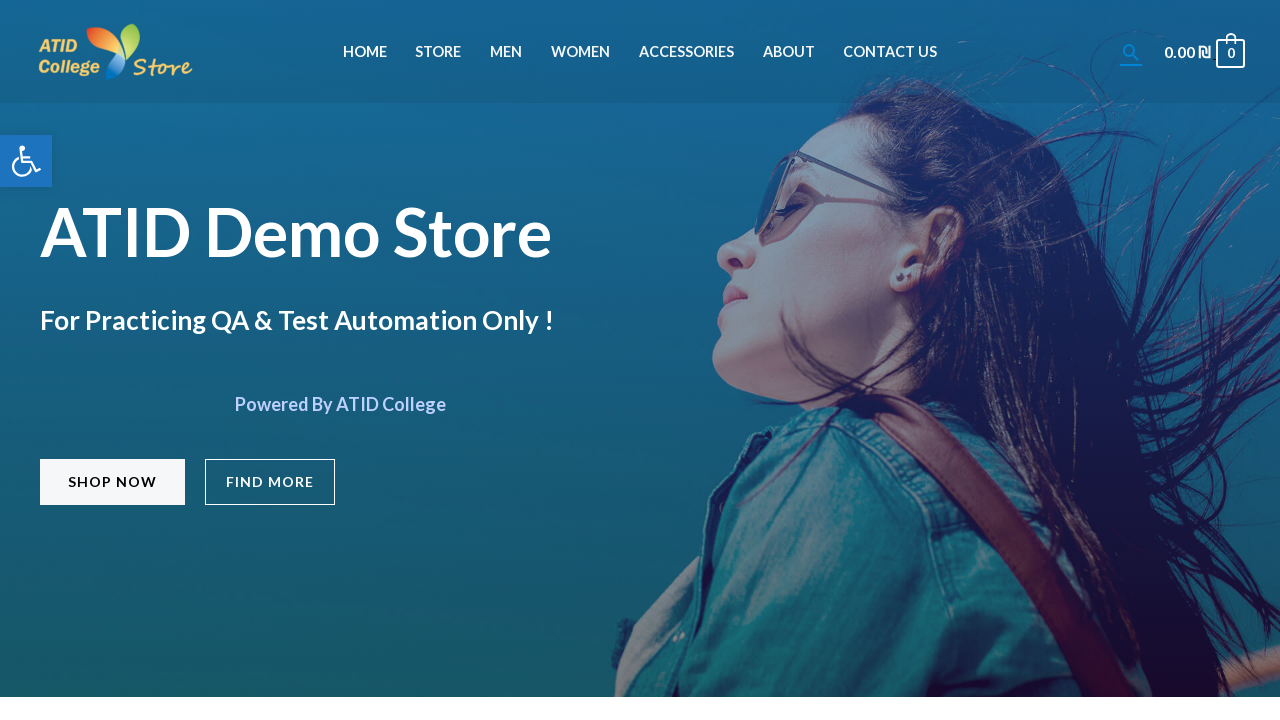

Clicked Contact Us button in navigation at (890, 52) on xpath=/html/body/div/header/div[1]/div[1]/div/div/div/div[2]/div/div/div/nav/div
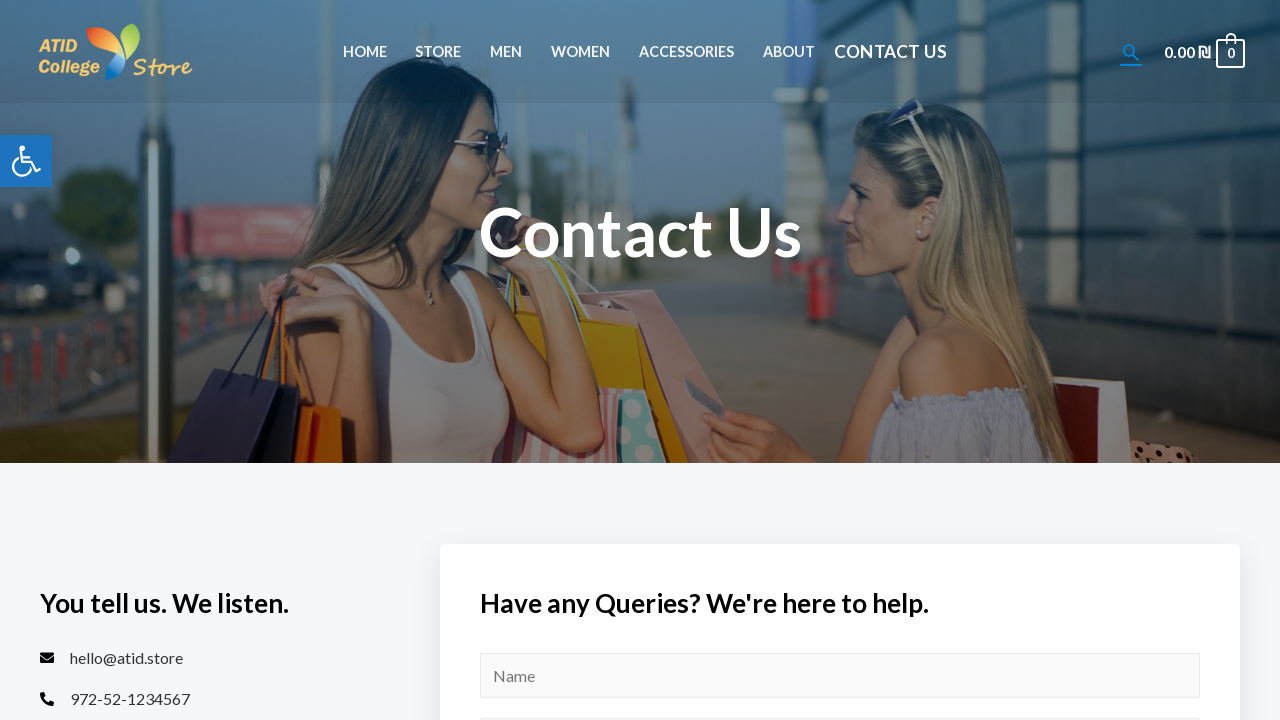

Contact form loaded successfully
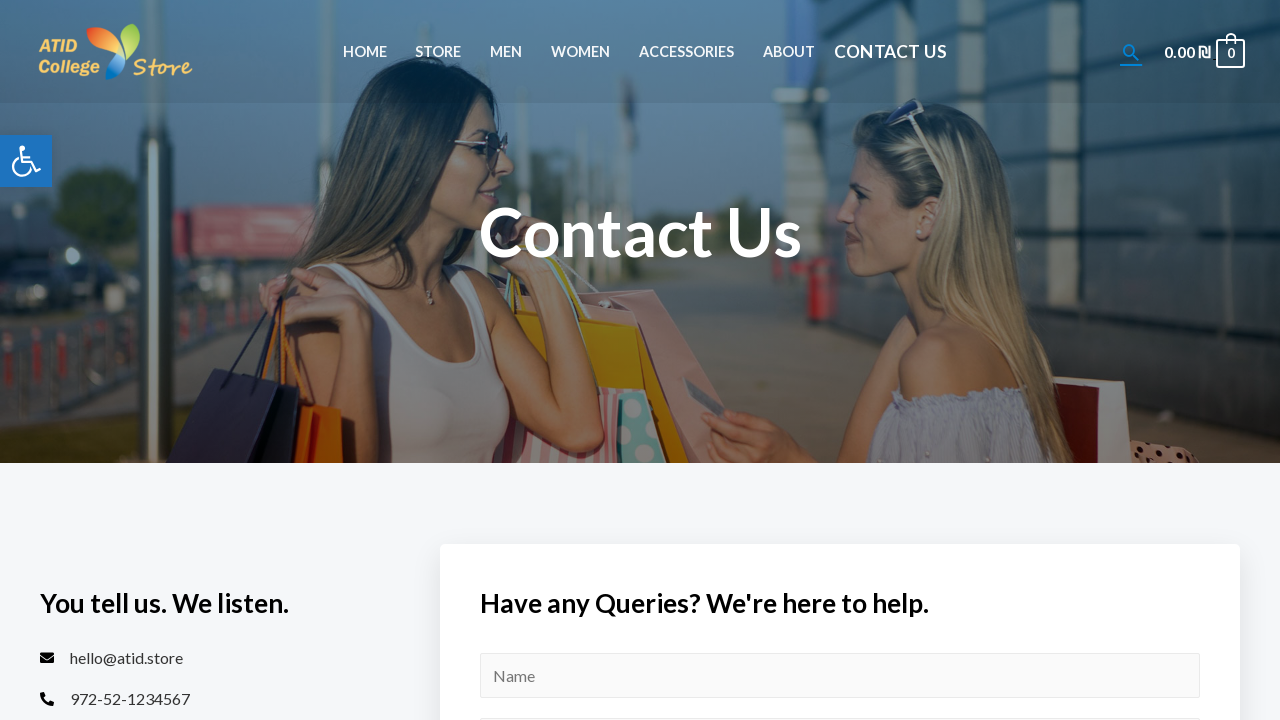

Filled name field with 'Michael Thompson' on #wpforms-15-field_0
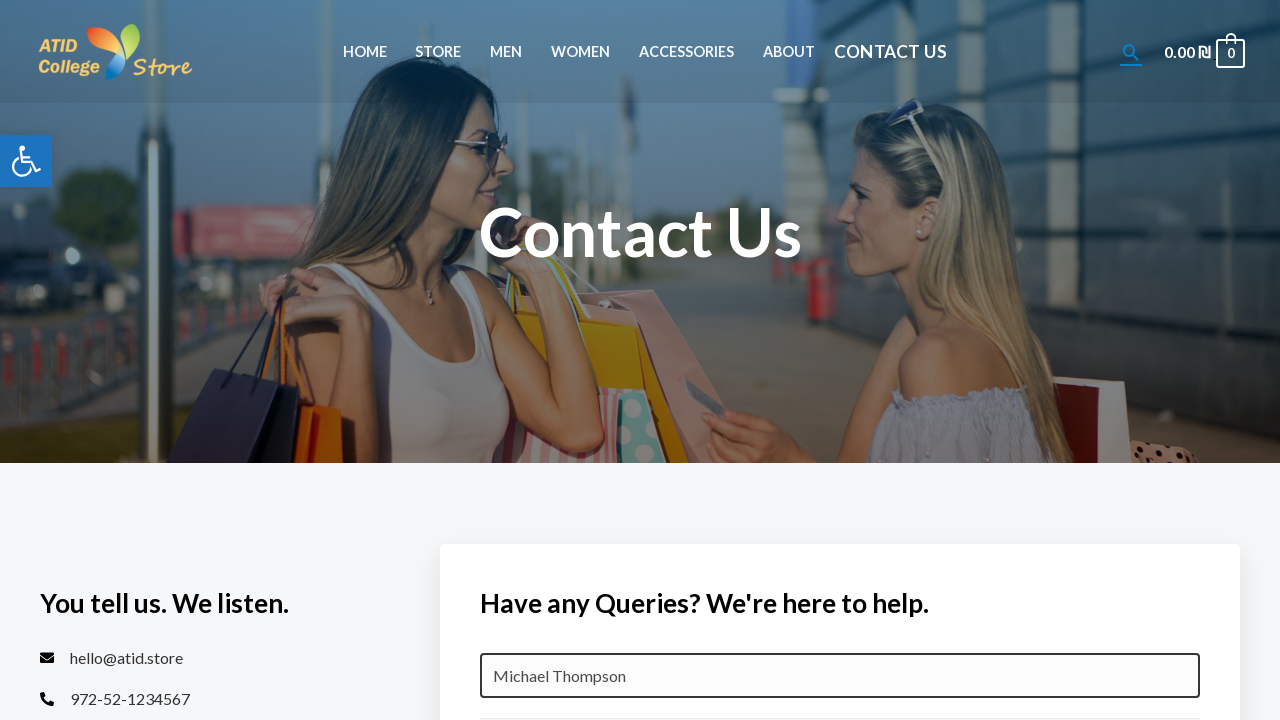

Filled subject field with 'Product Inquiry' on #wpforms-15-field_5
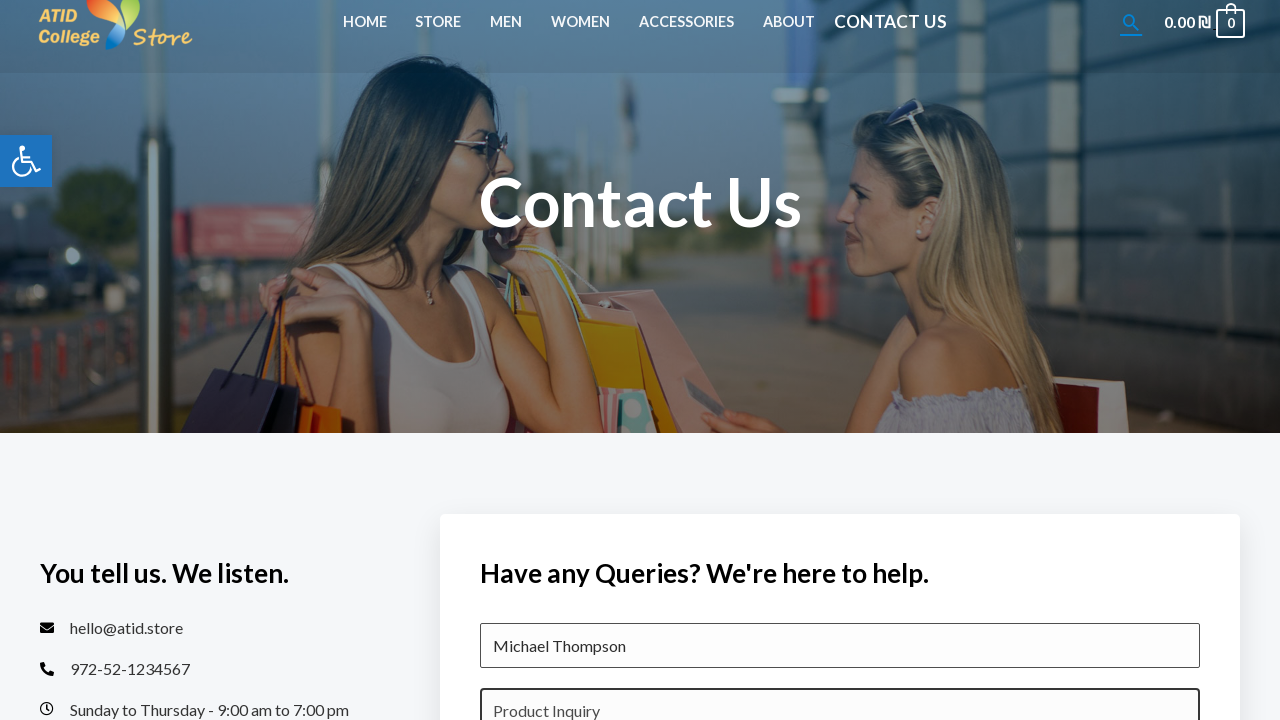

Filled email field with 'michael.thompson@example.com' on #wpforms-15-field_4
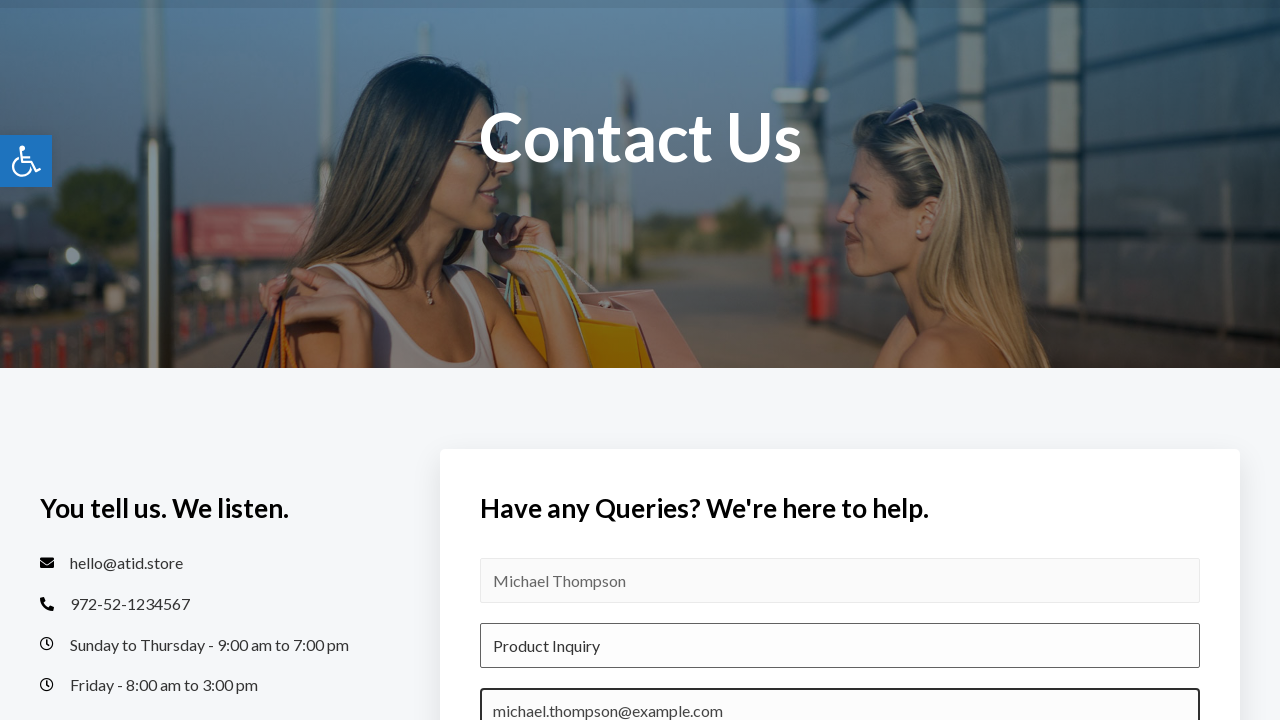

Filled message field with inquiry text on #wpforms-15-field_2
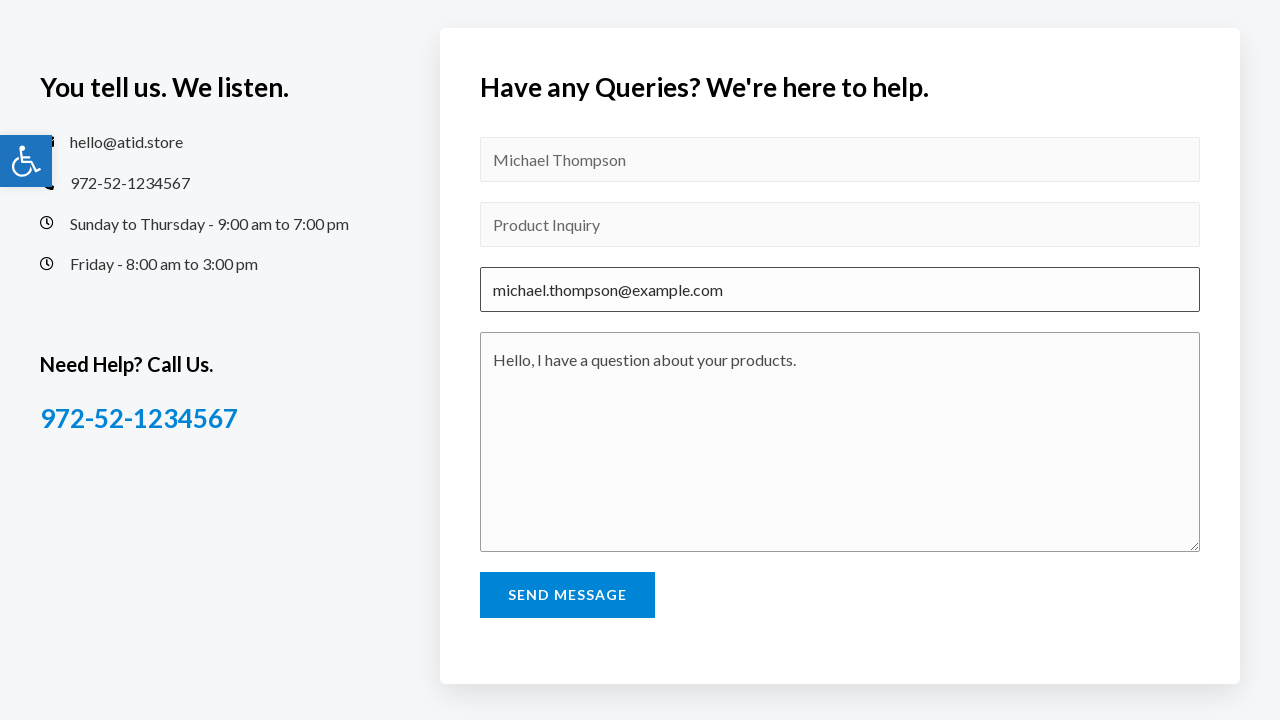

Clicked submit button to send contact form at (567, 595) on #wpforms-submit-15
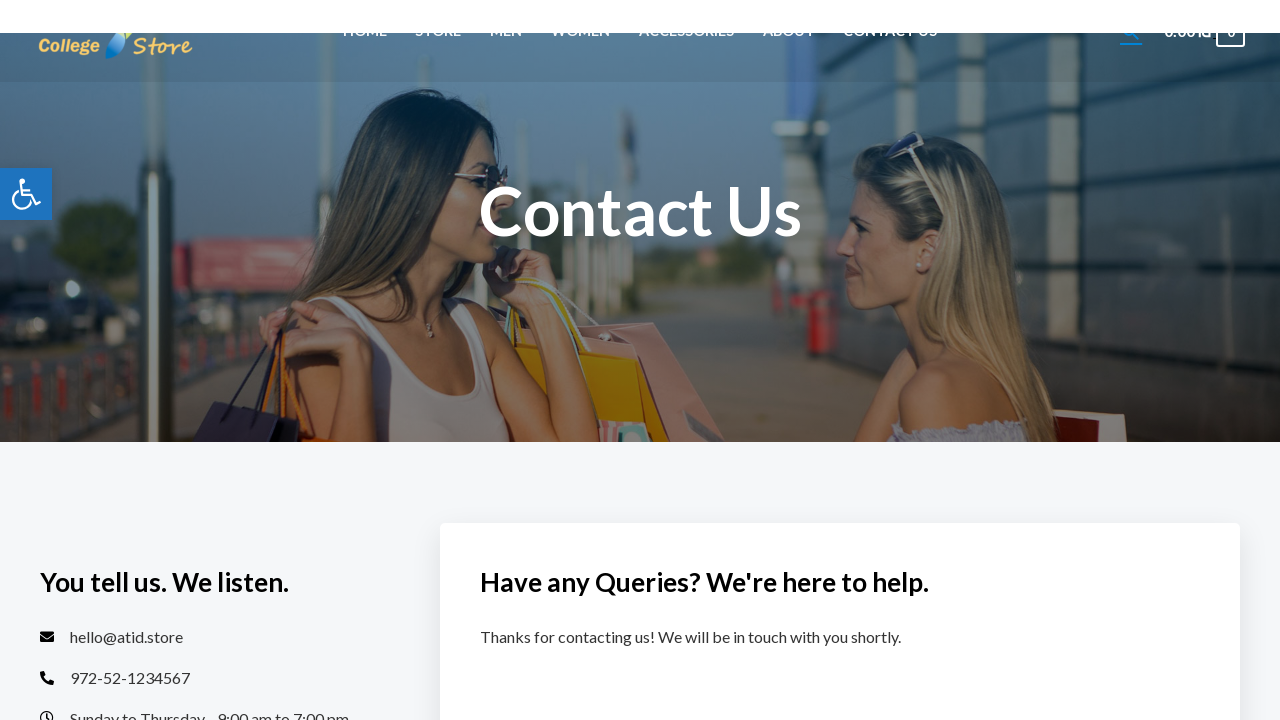

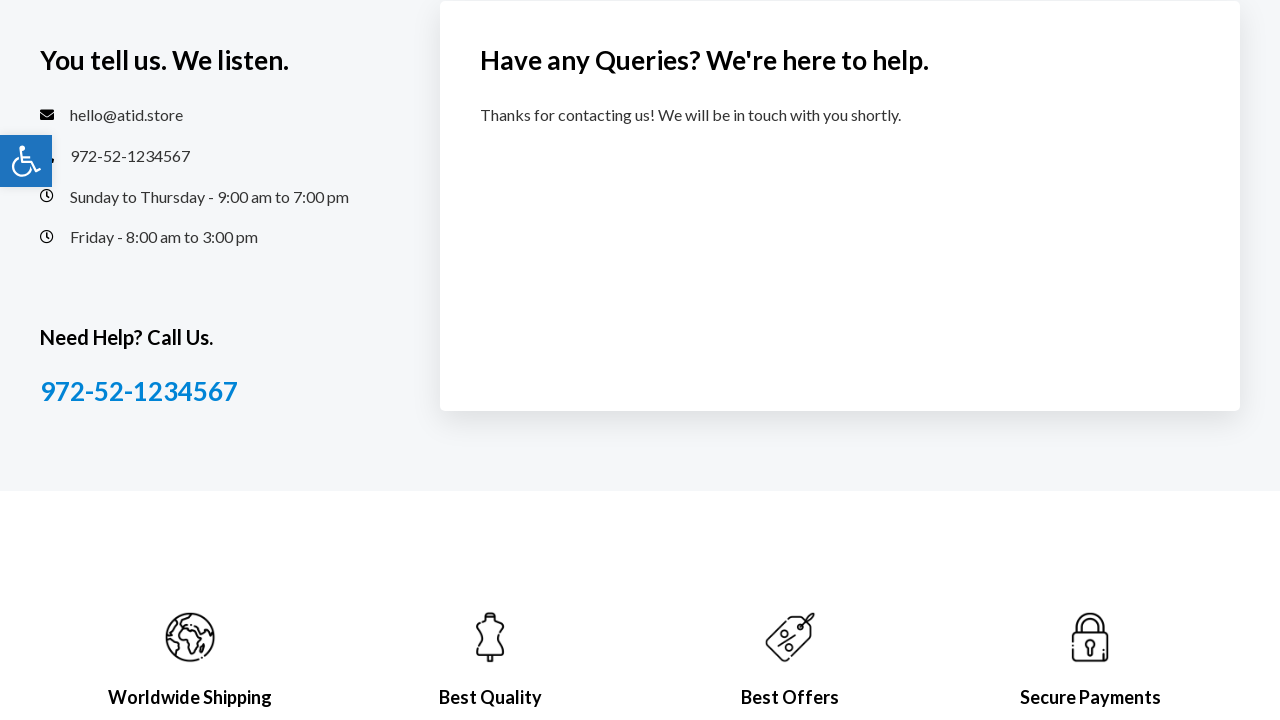